Tests infinite scroll functionality by repeatedly scrolling down the page until no new content loads, demonstrating pagination handling on an infinite scroll demo page.

Starting URL: https://infinite-scroll.com/demo/full-page/

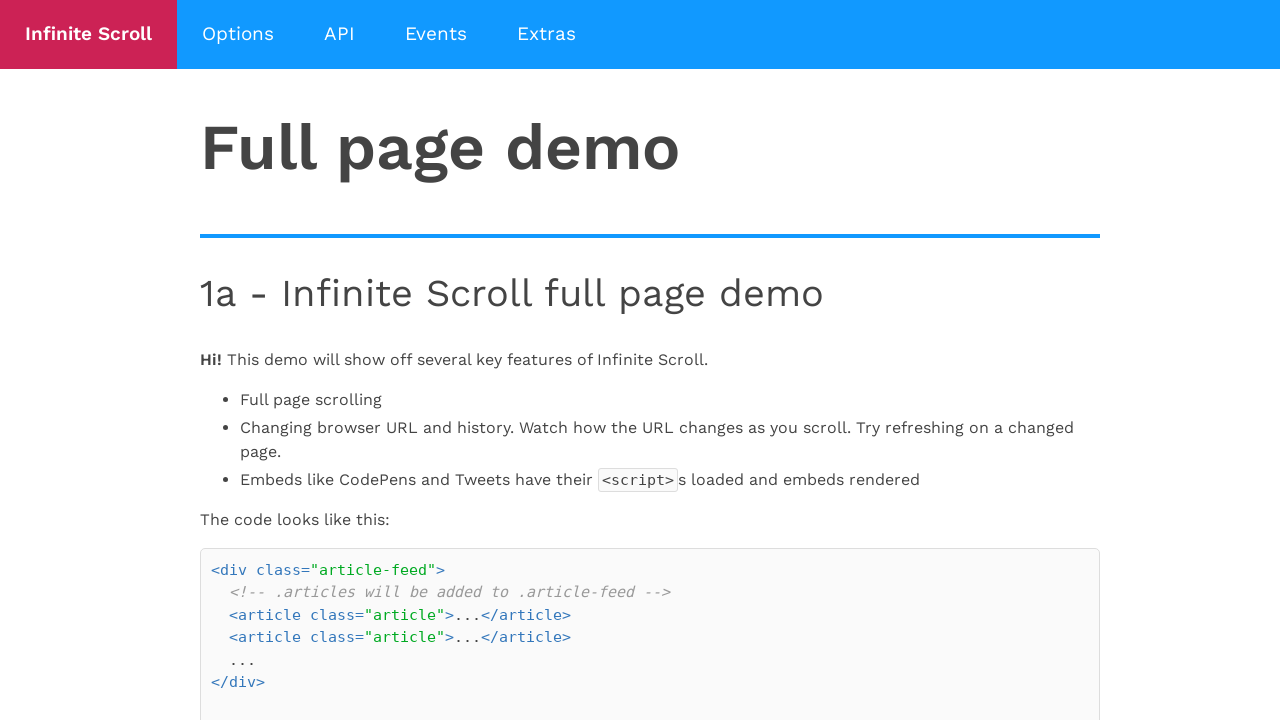

Waited for posts selector to load
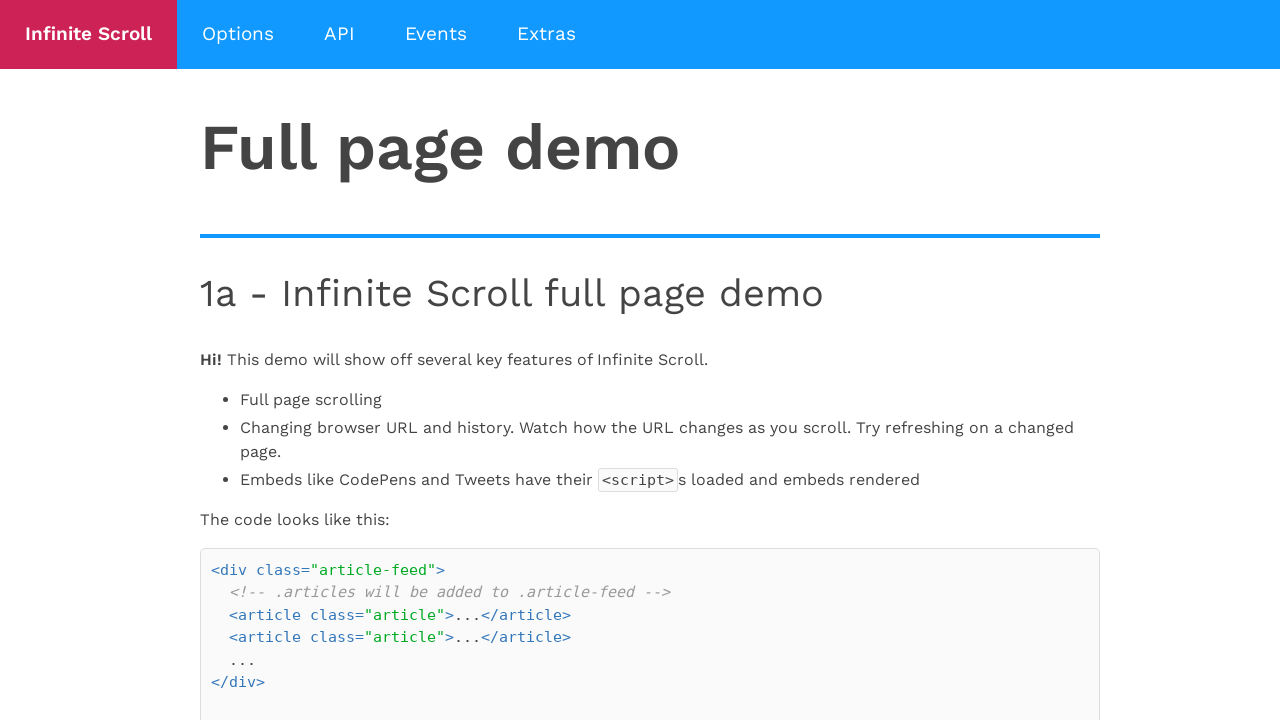

Initial post count: 2
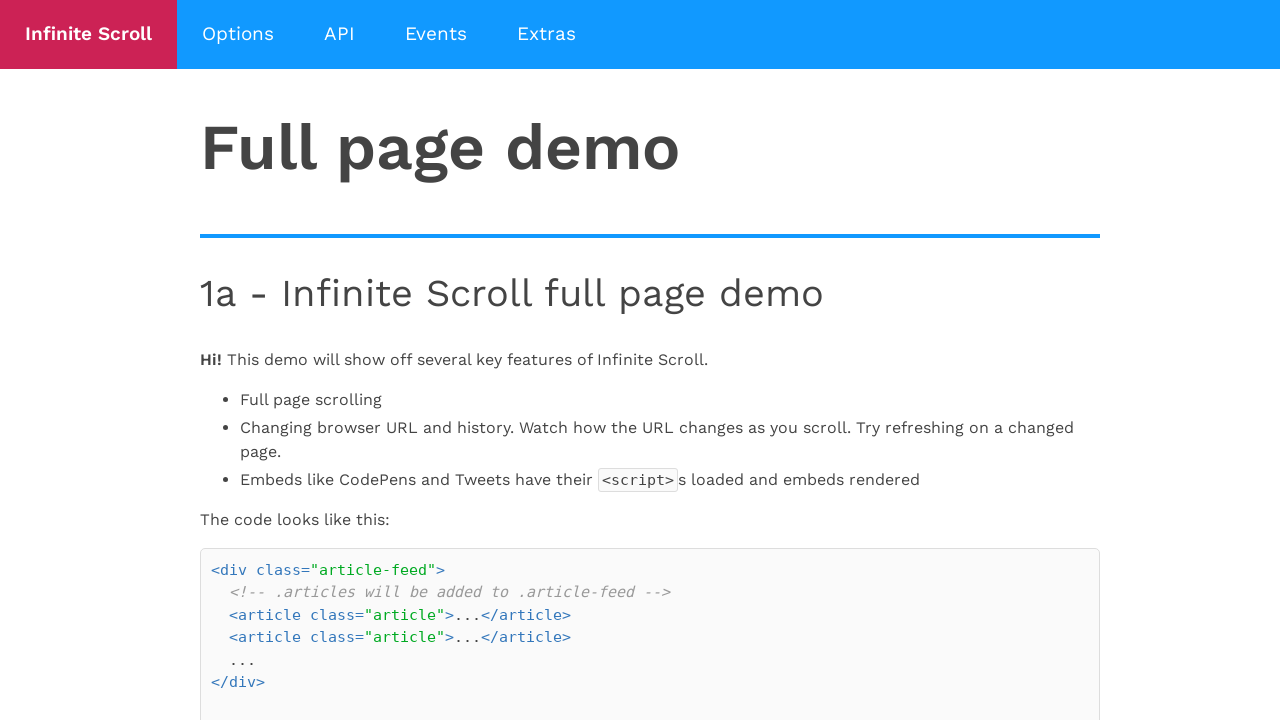

Scrolled down page (iteration 1)
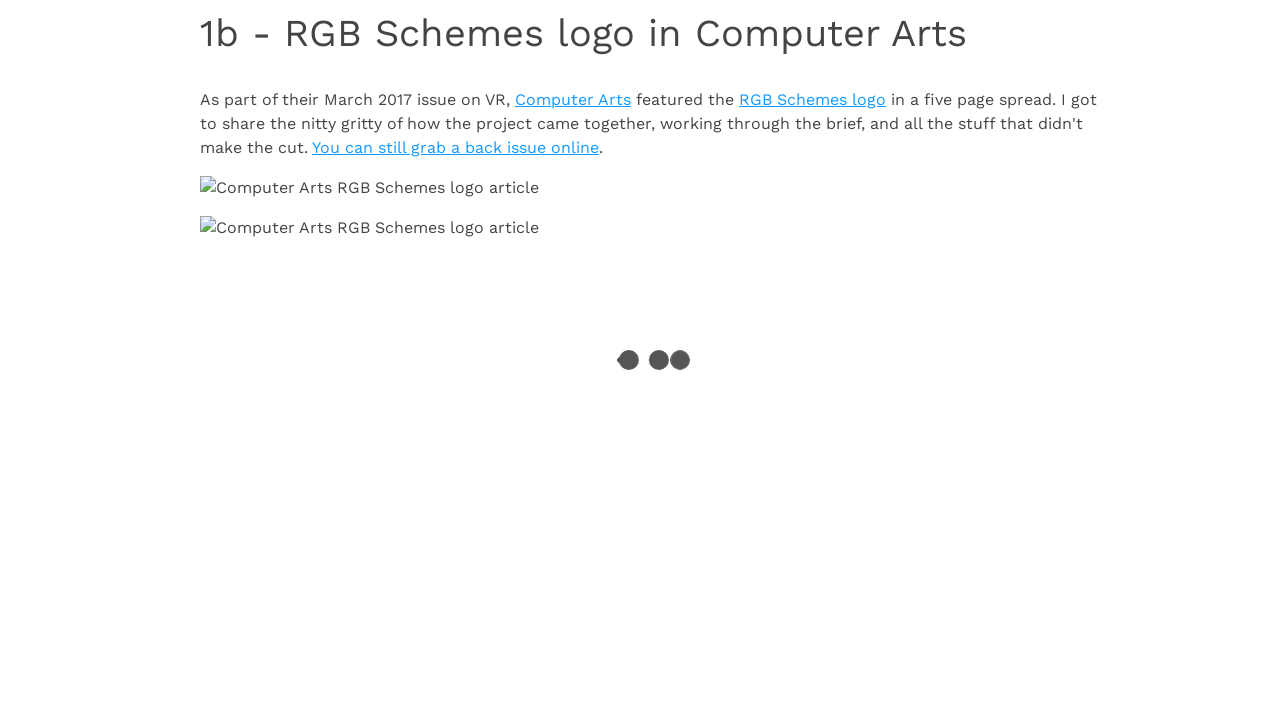

Waited 2 seconds for new content to load
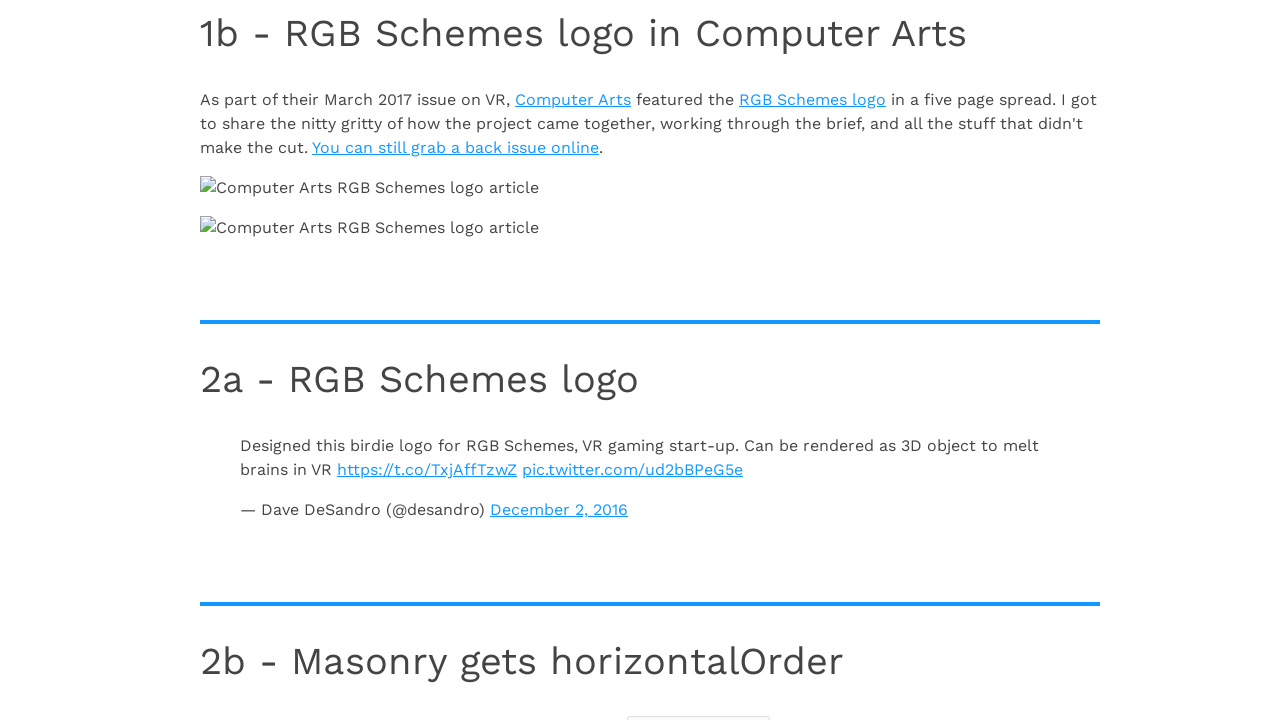

Current post count: 5
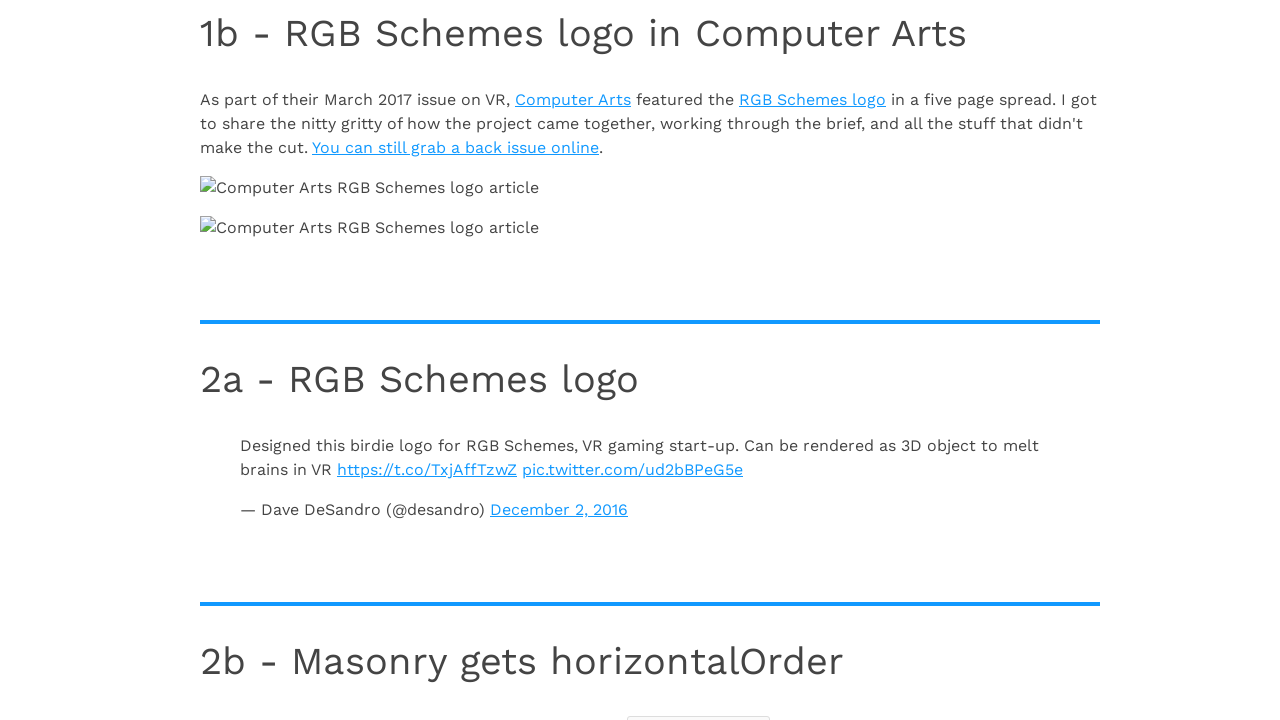

Scrolled down page (iteration 2)
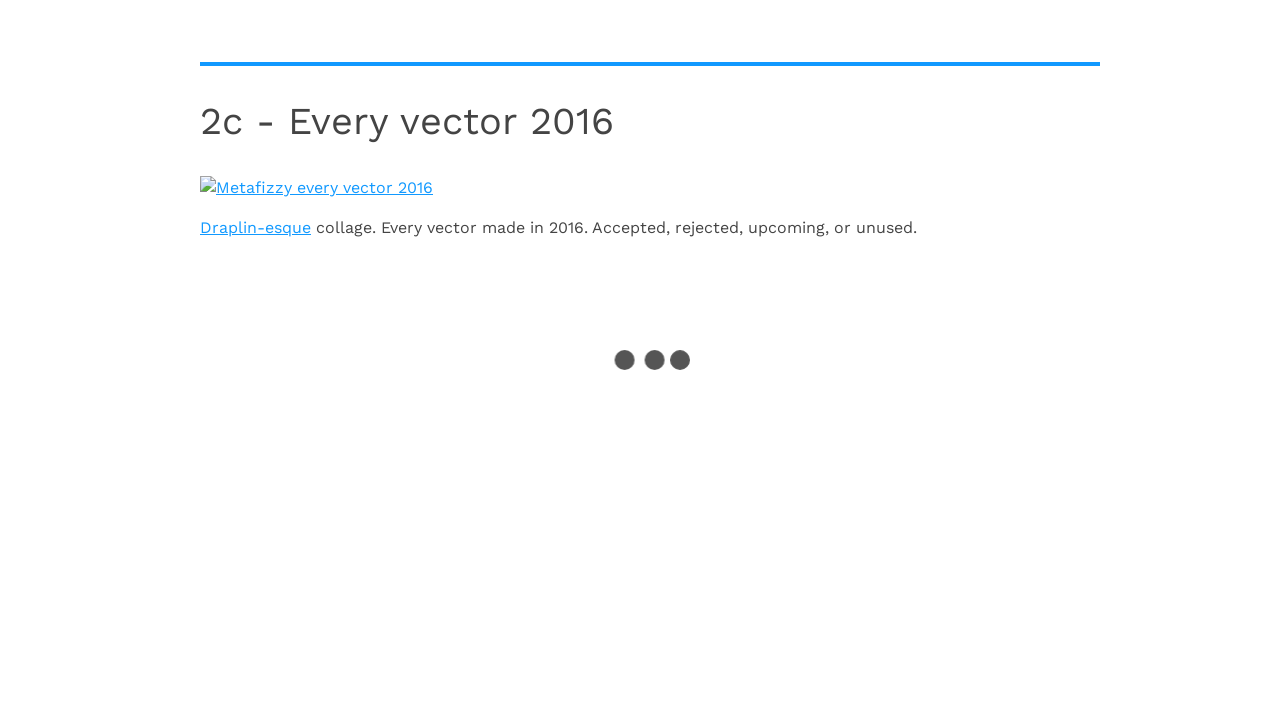

Waited 2 seconds for new content to load
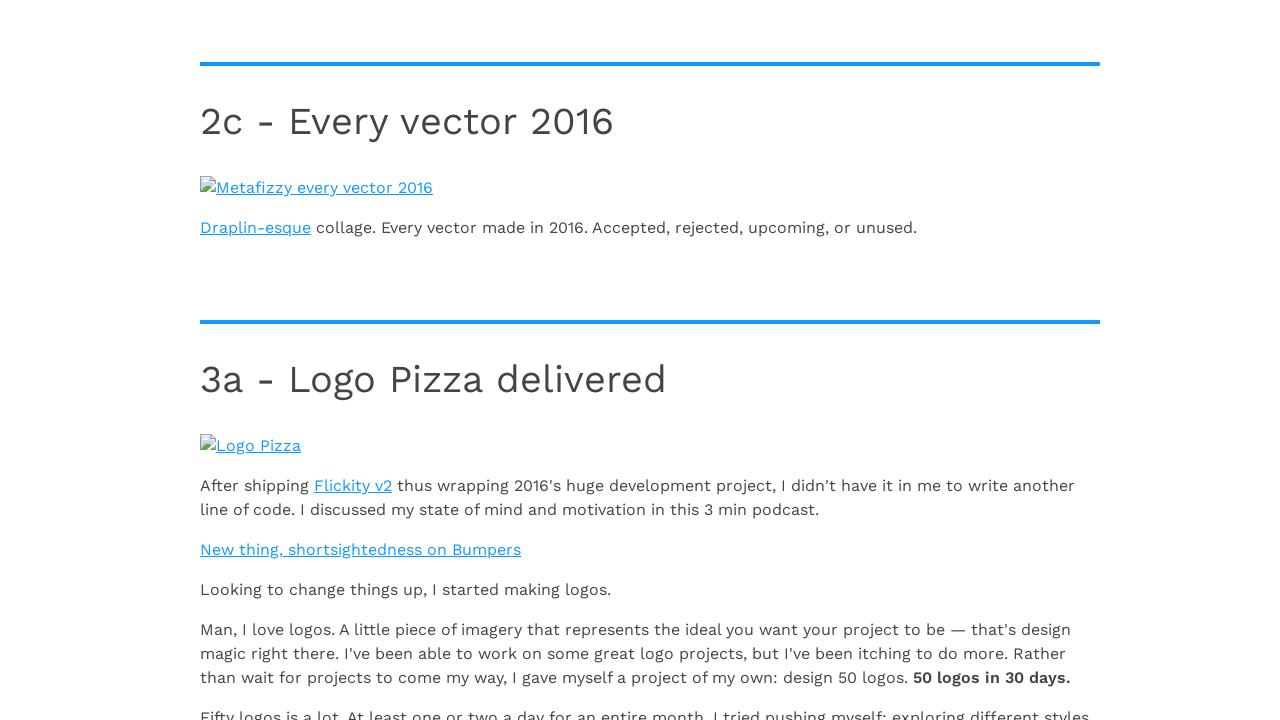

Current post count: 9
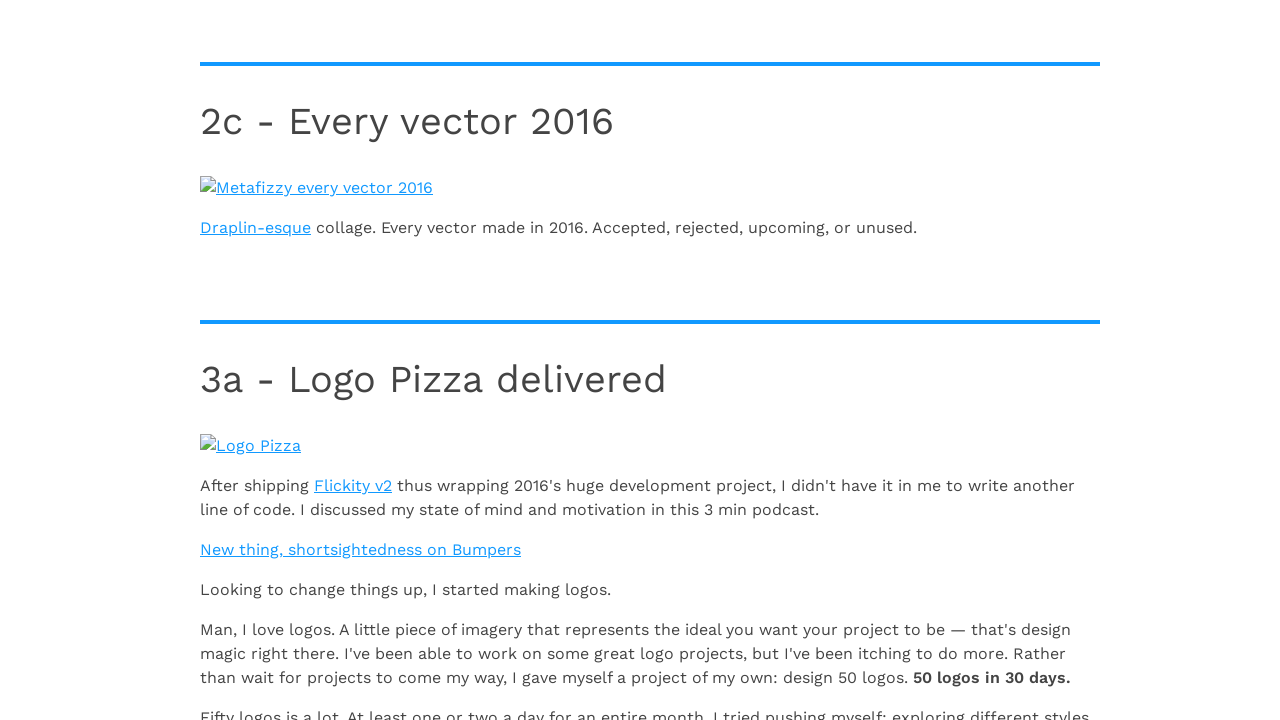

Scrolled down page (iteration 3)
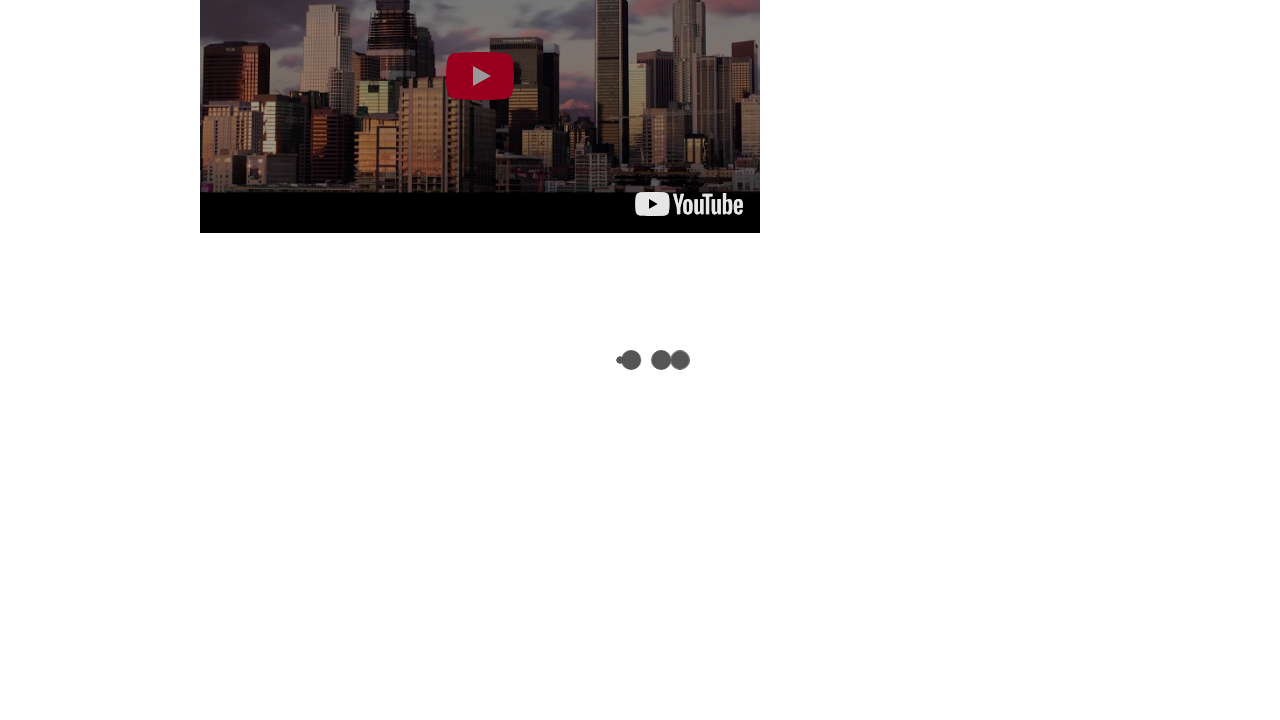

Waited 2 seconds for new content to load
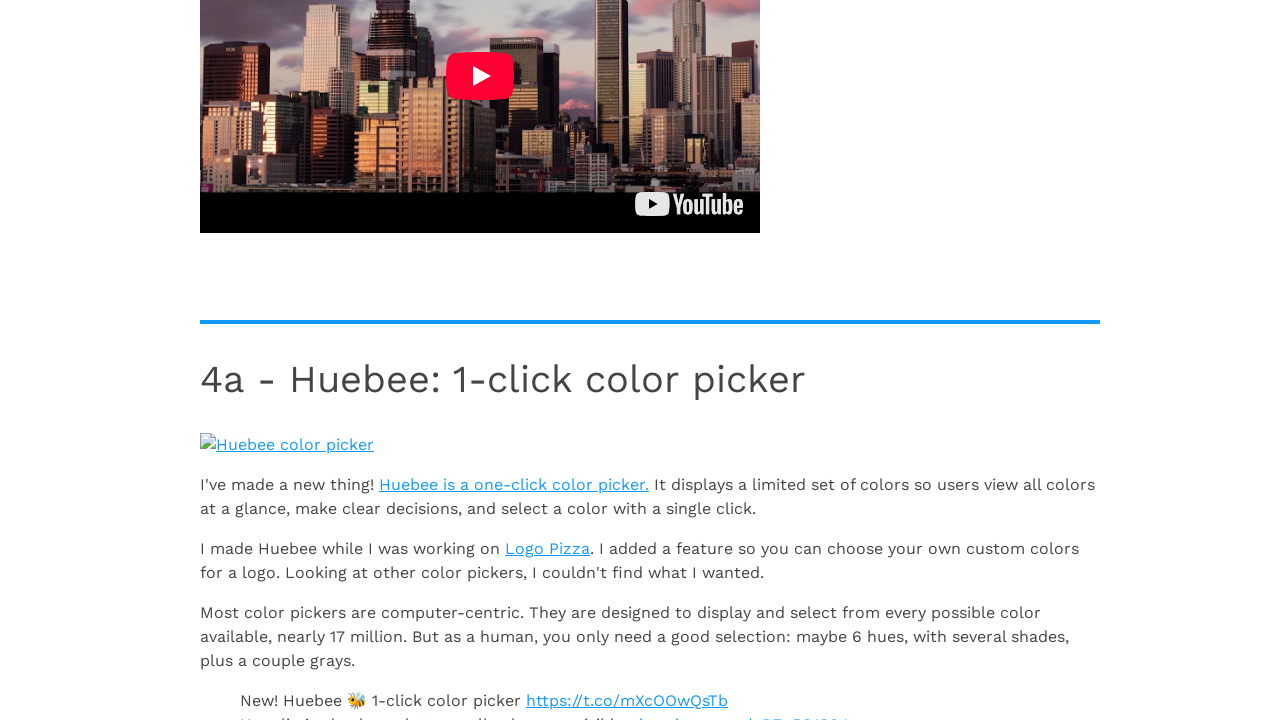

Current post count: 11
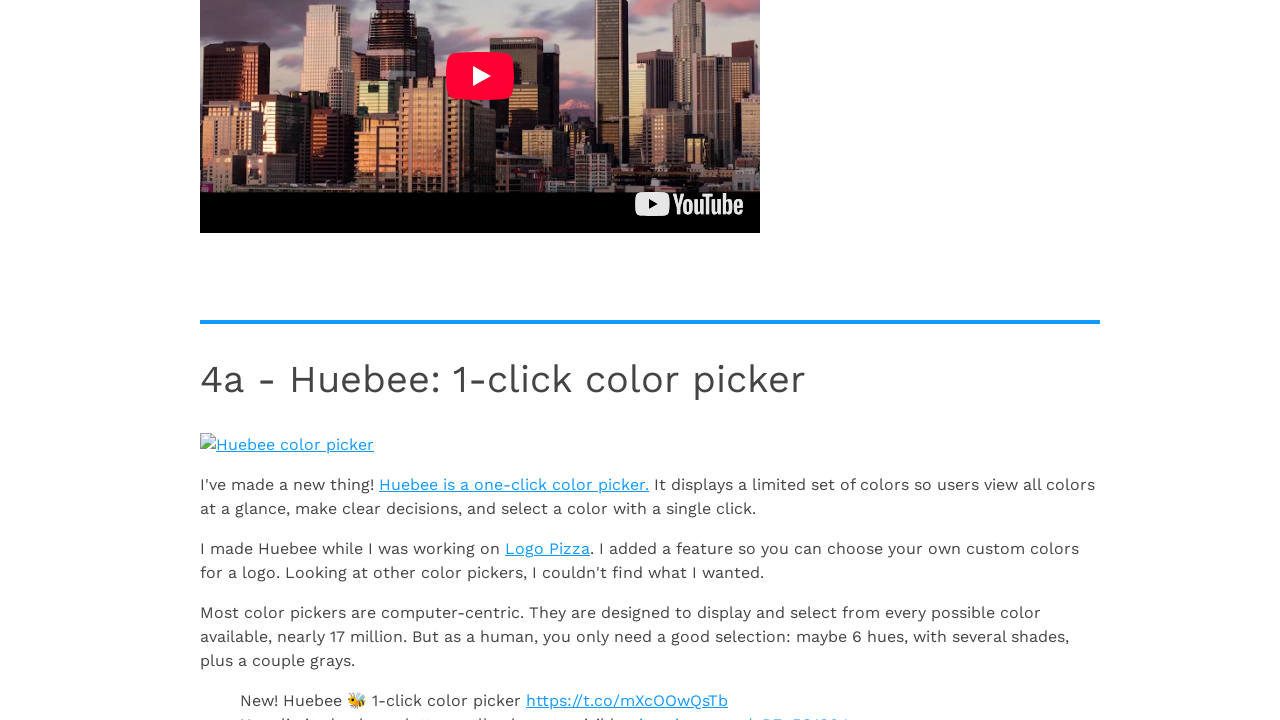

Scrolled down page (iteration 4)
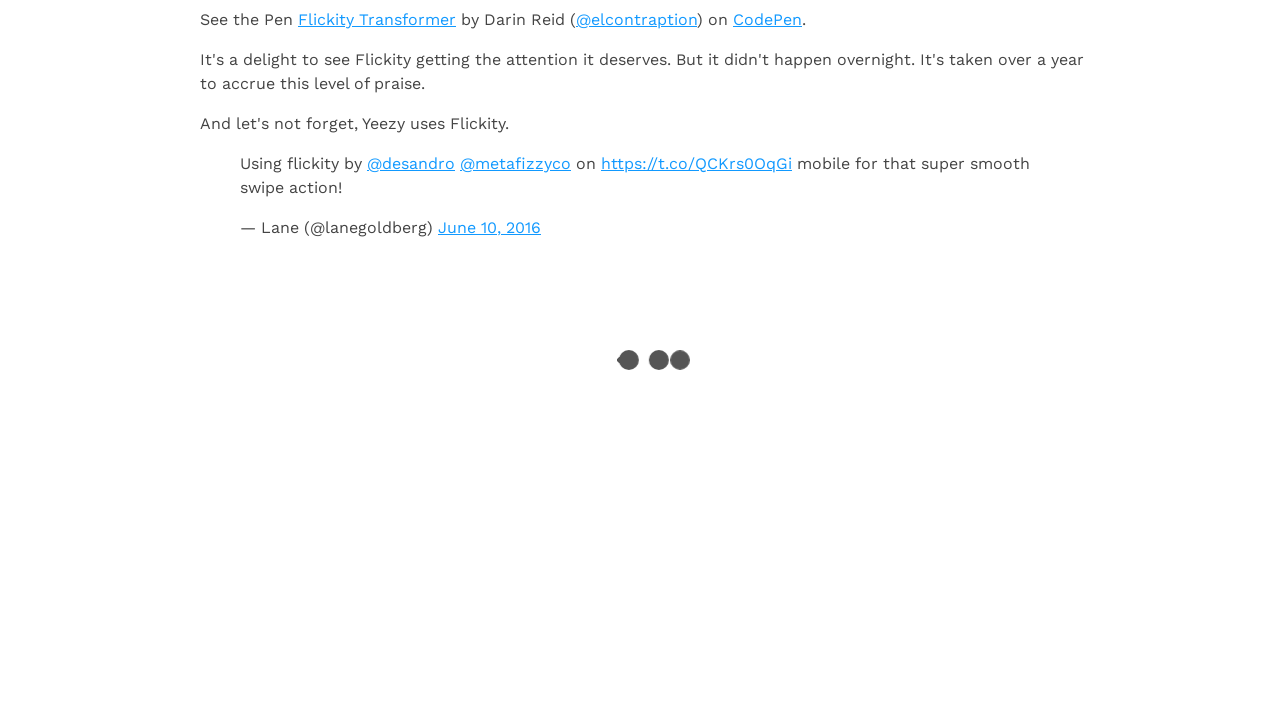

Waited 2 seconds for new content to load
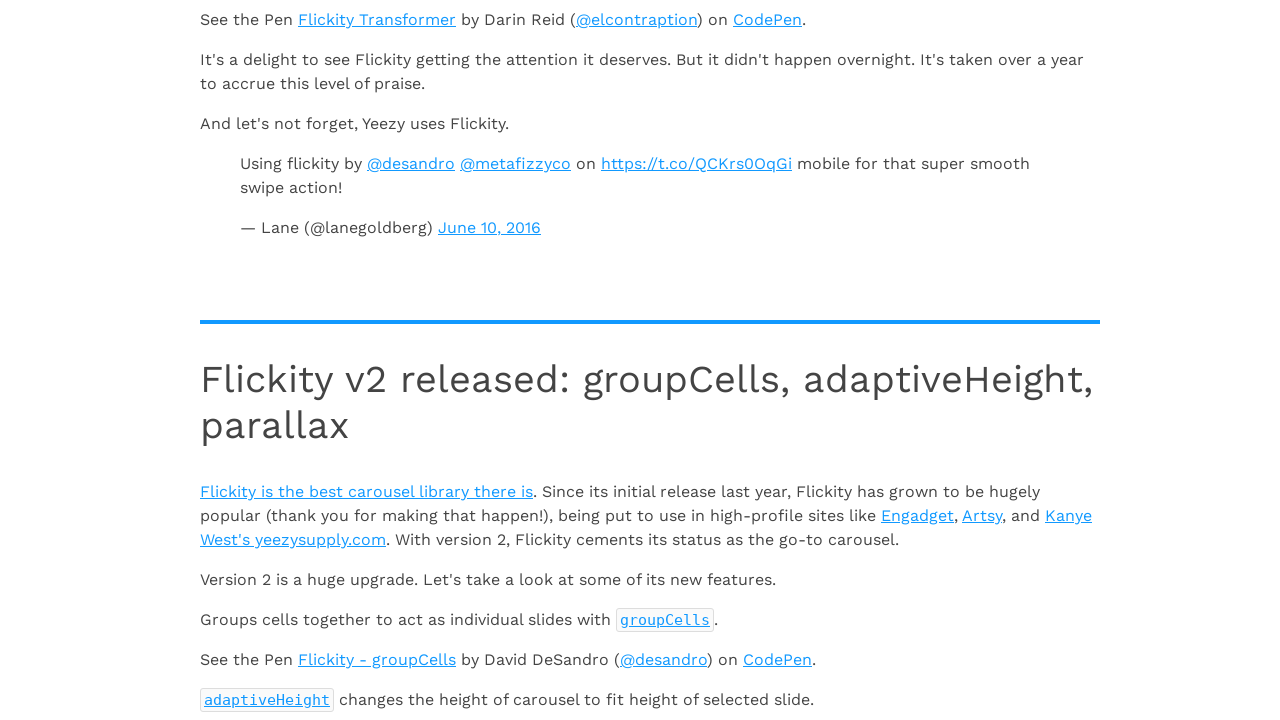

Current post count: 13
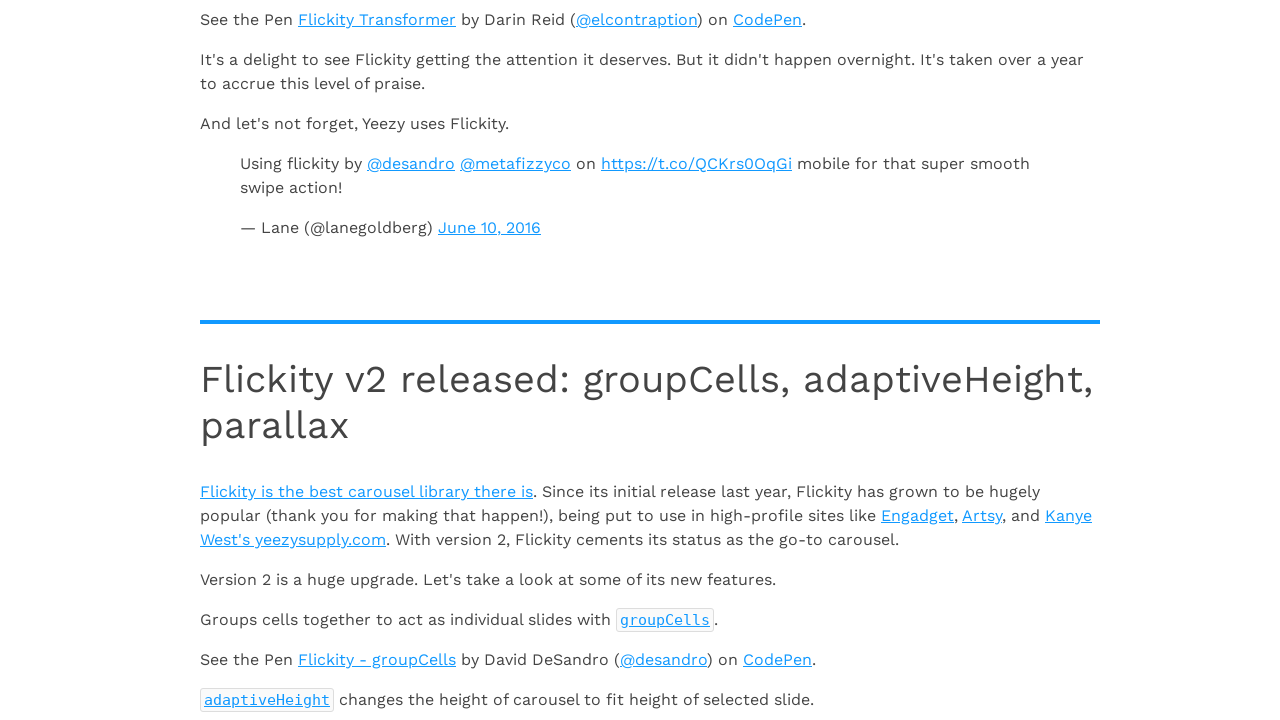

Scrolled down page (iteration 5)
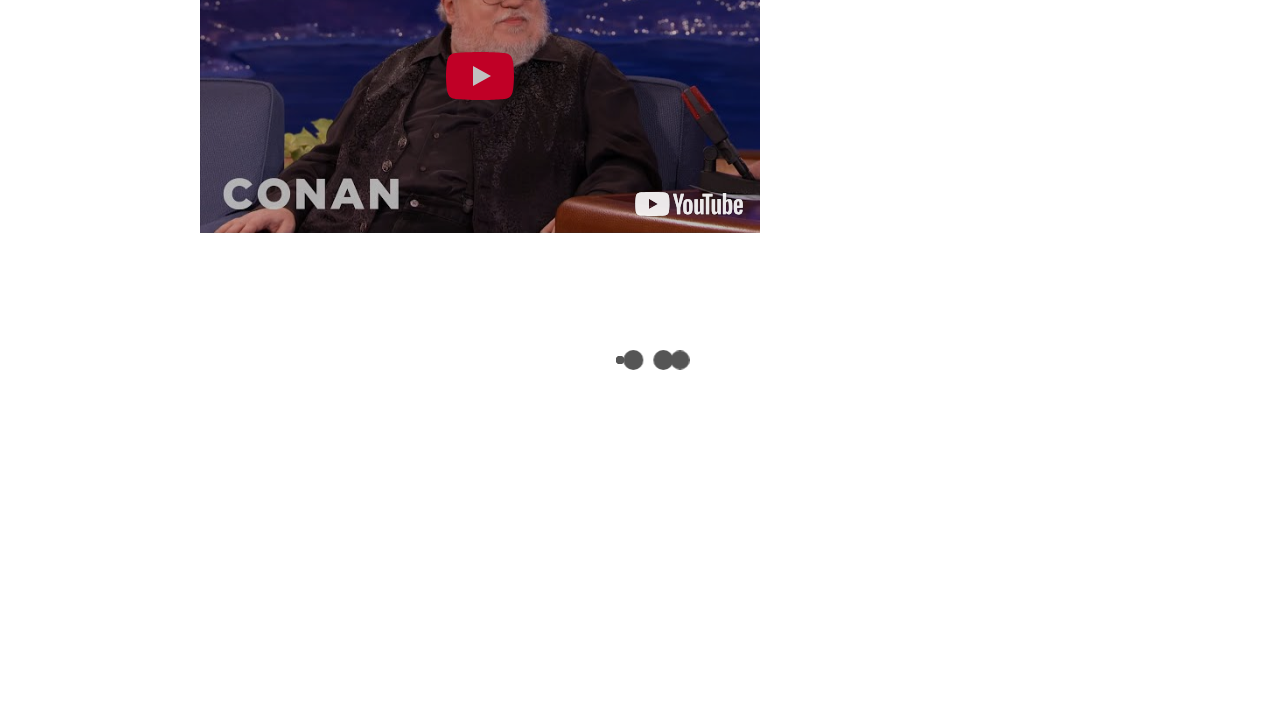

Waited 2 seconds for new content to load
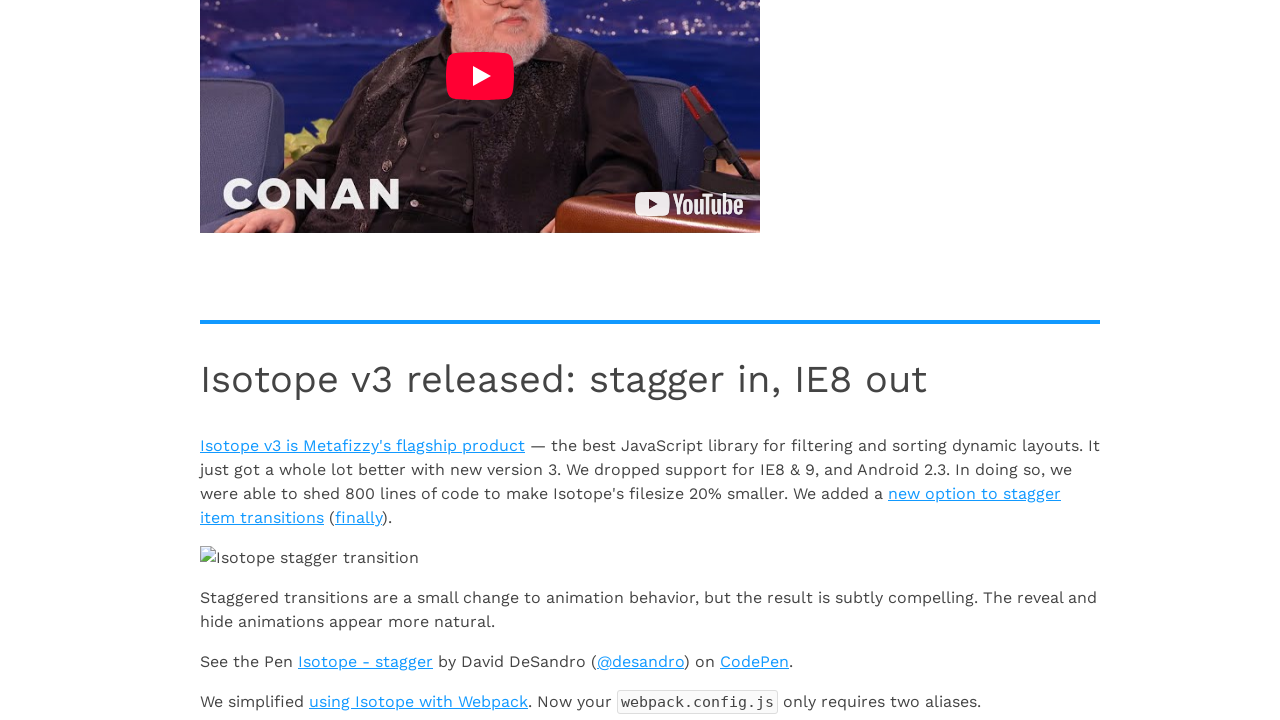

Current post count: 15
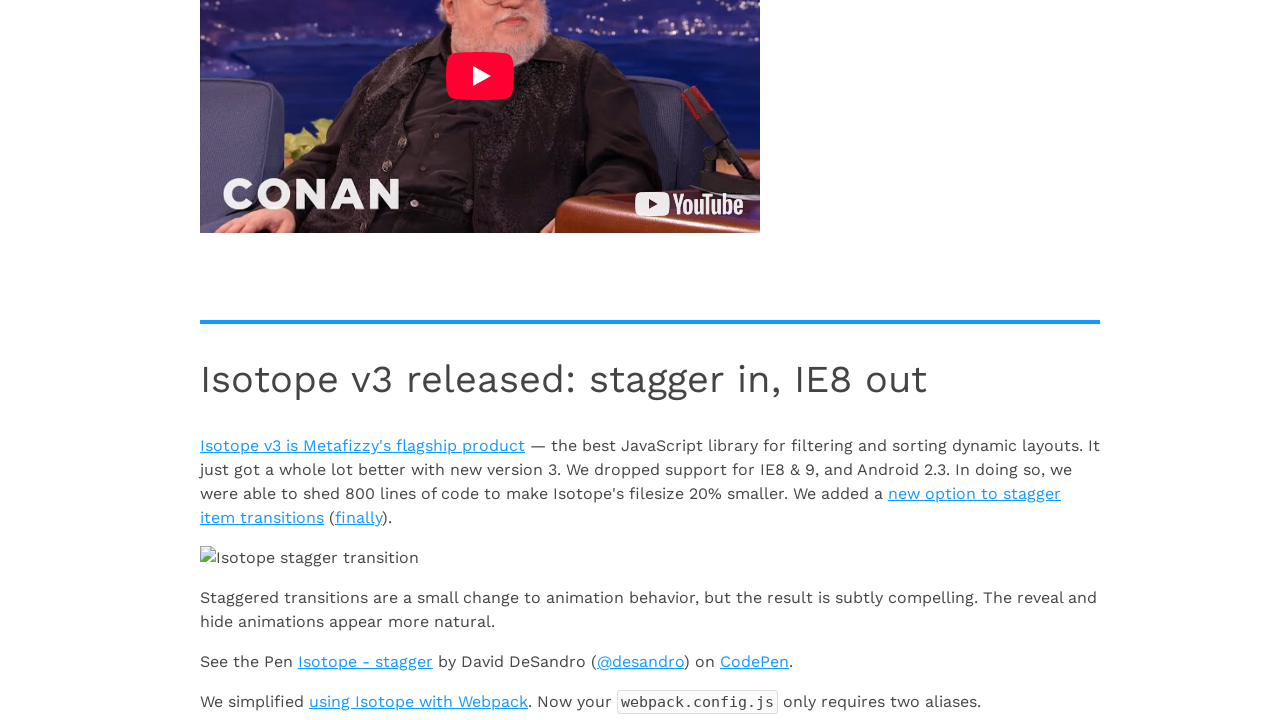

Scrolled down page (iteration 6)
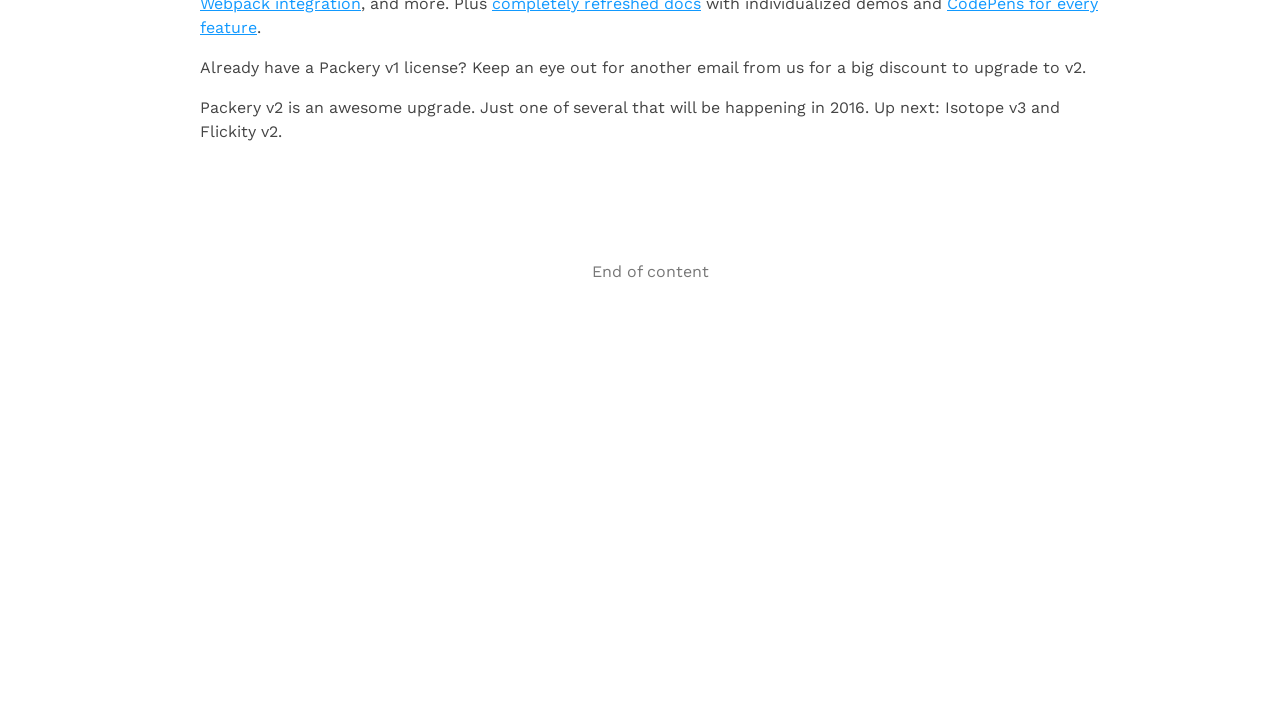

Waited 2 seconds for new content to load
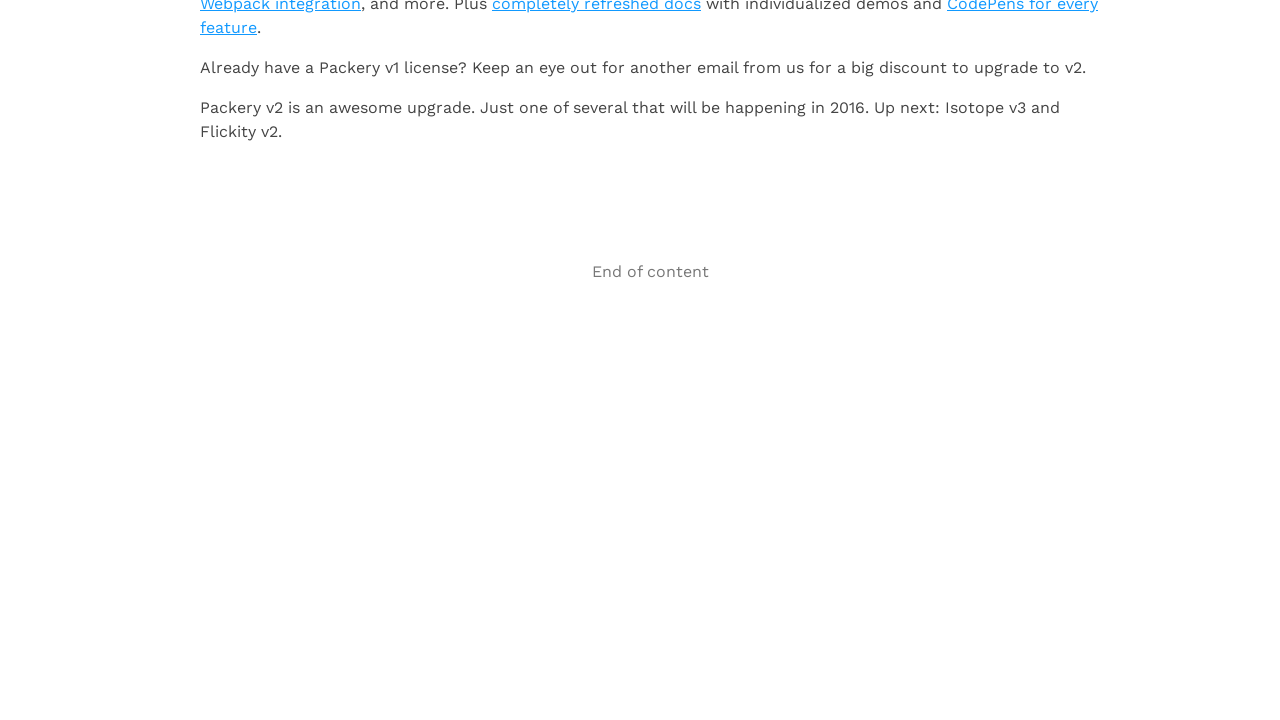

Current post count: 15
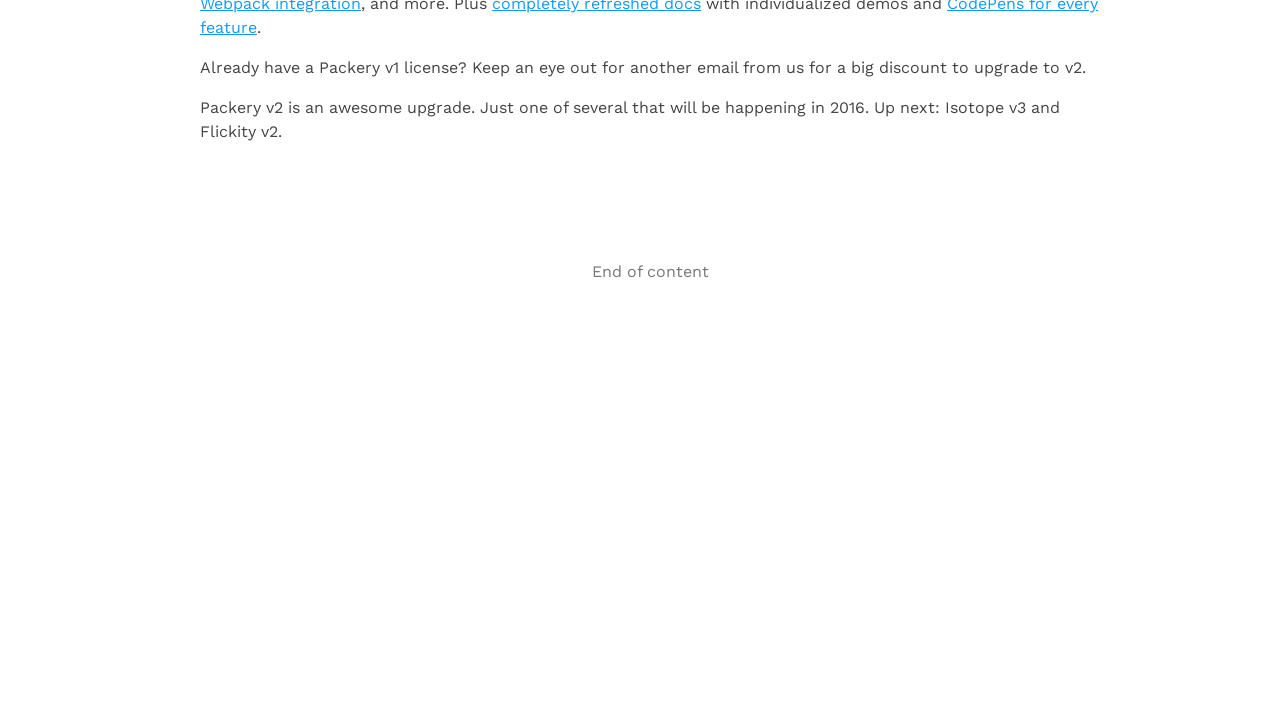

No new content loaded - infinite scroll pagination complete
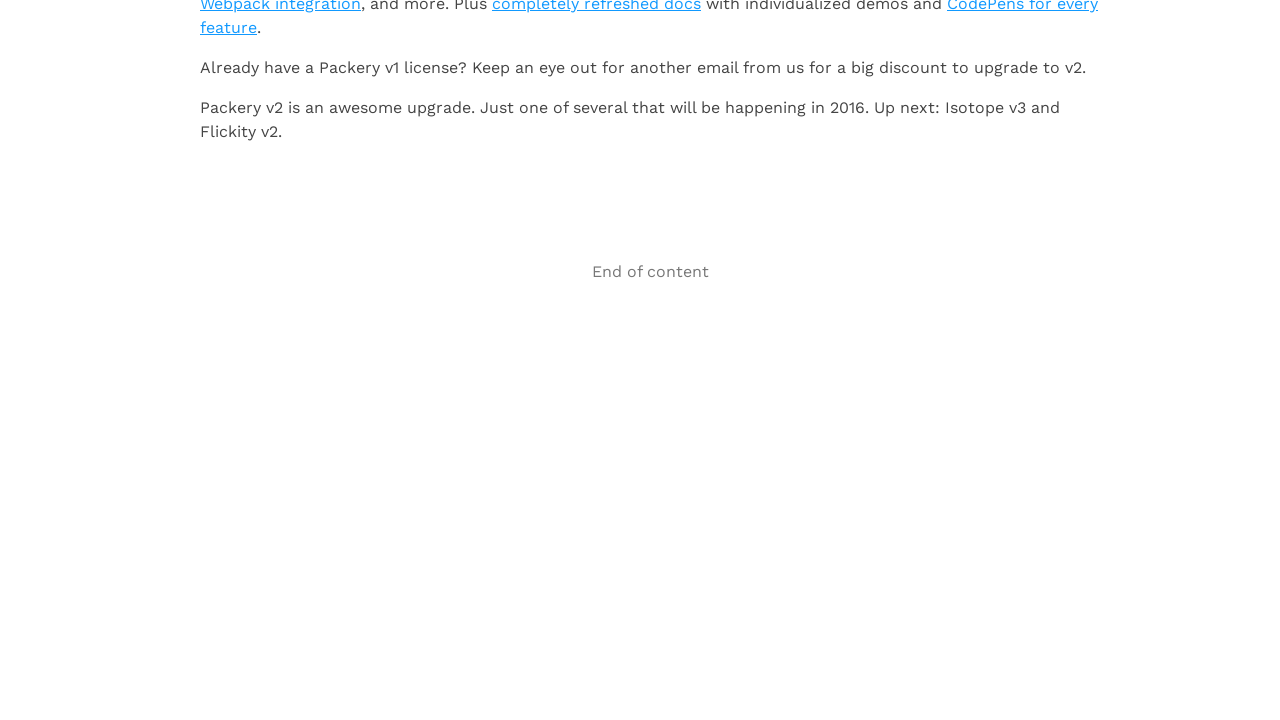

Final verification: posts selector is present
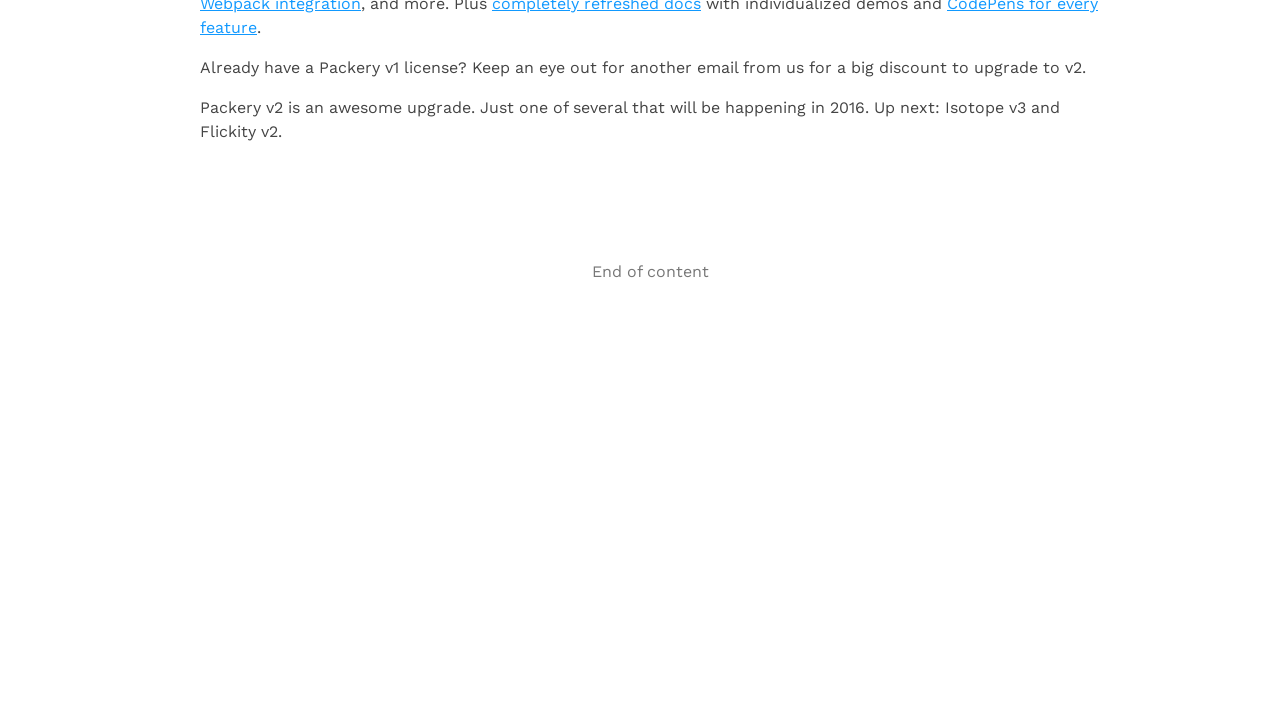

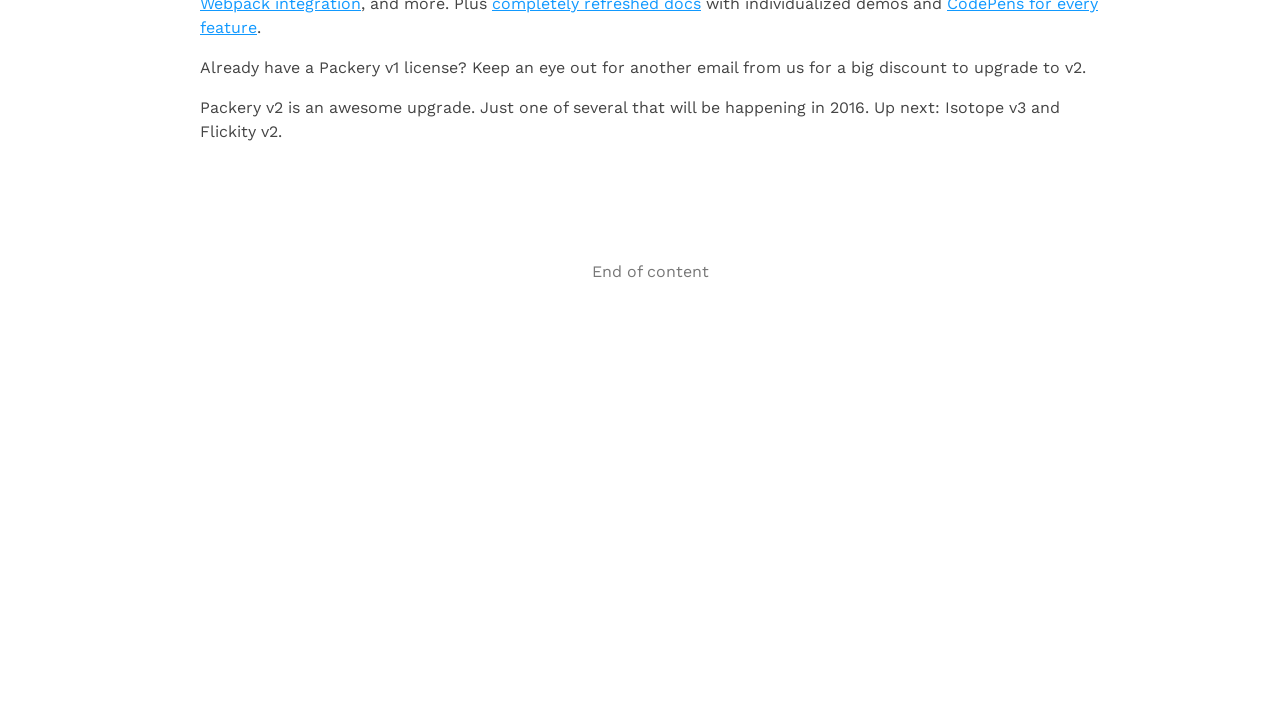